Tests a todo app by checking off multiple existing todo items and adding a new todo item to the list

Starting URL: https://lambdatest.github.io/sample-todo-app/

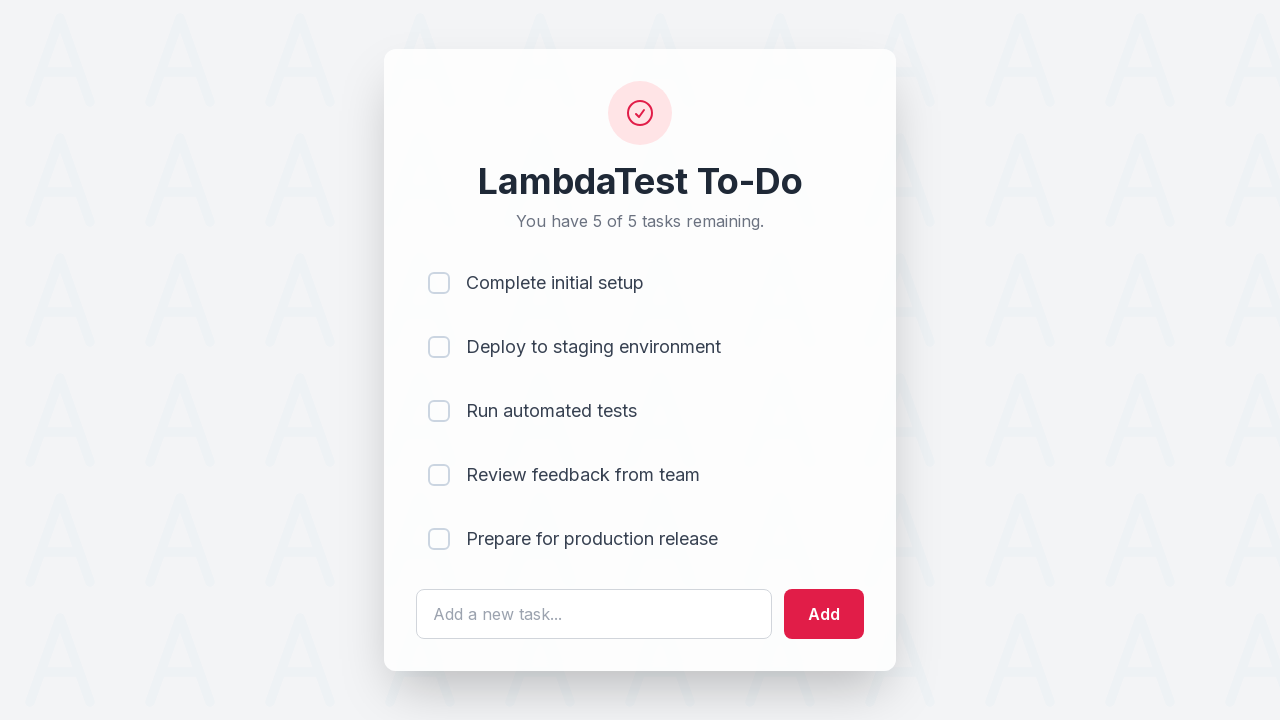

Waited for first todo item to be visible
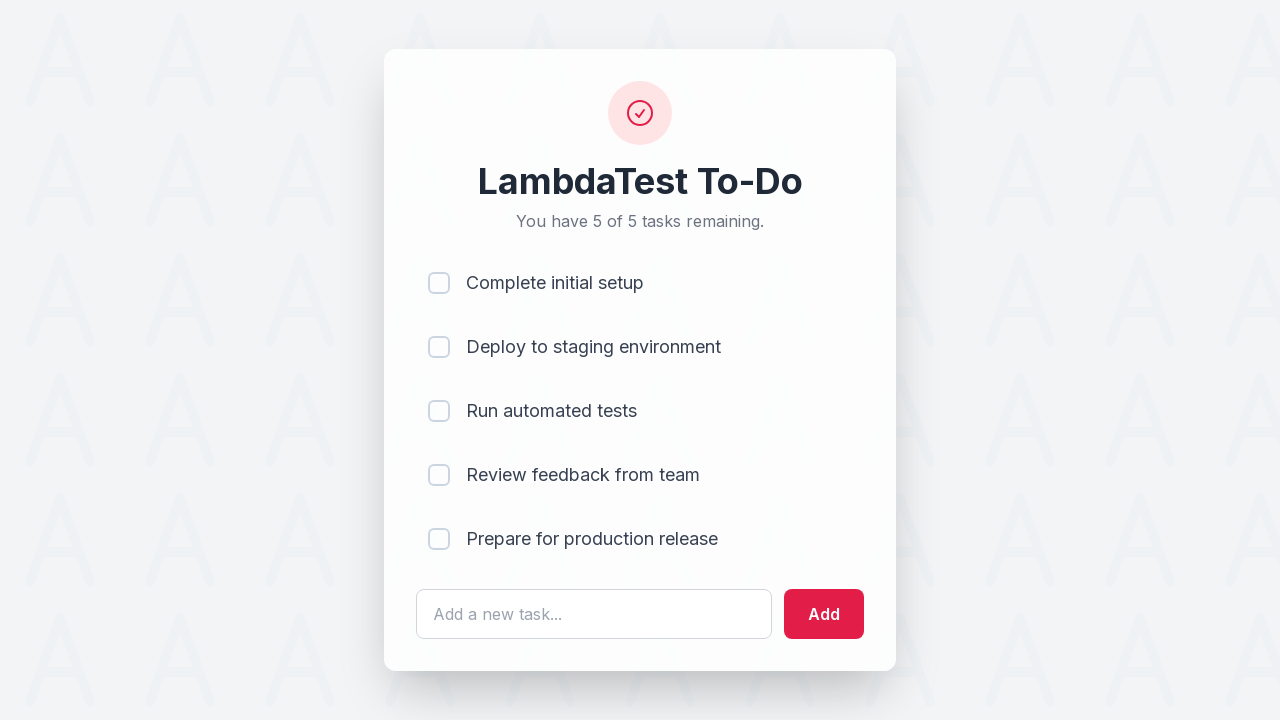

Checked off first todo item at (439, 283) on body > div > div > div > ul > li:nth-child(1) > input
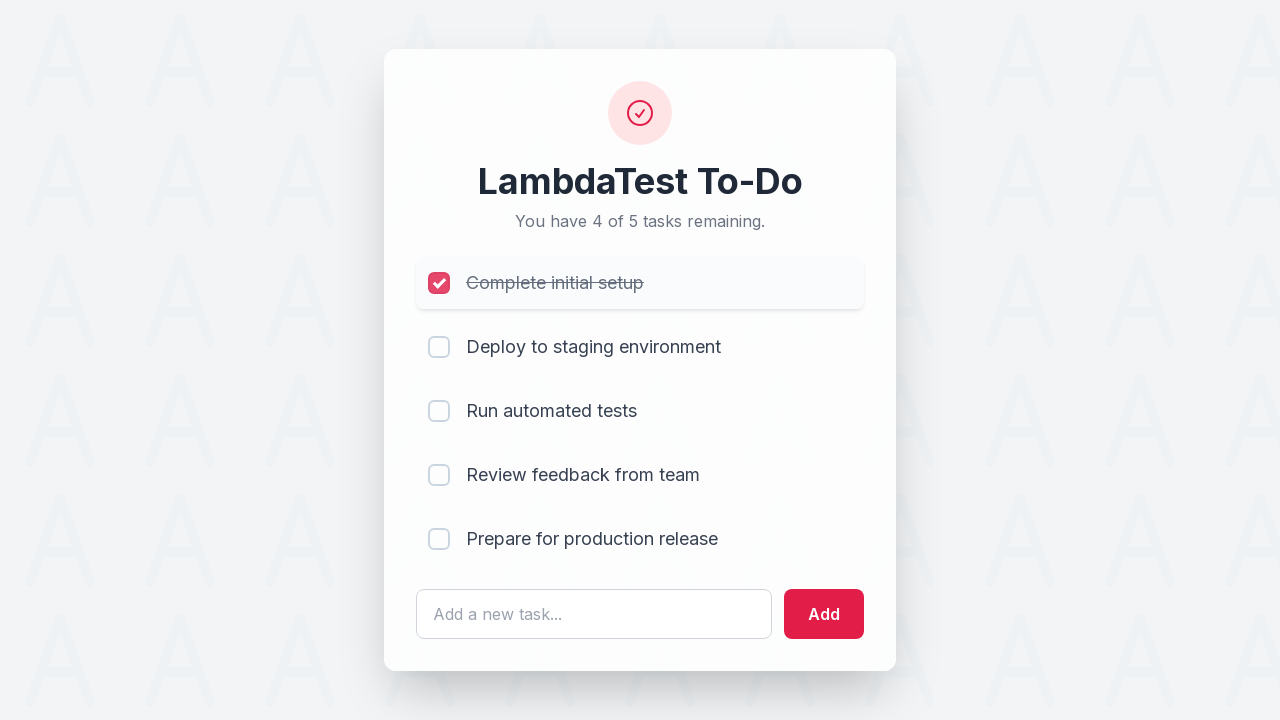

Checked off second todo item at (439, 347) on body > div > div > div > ul > li:nth-child(2) > input
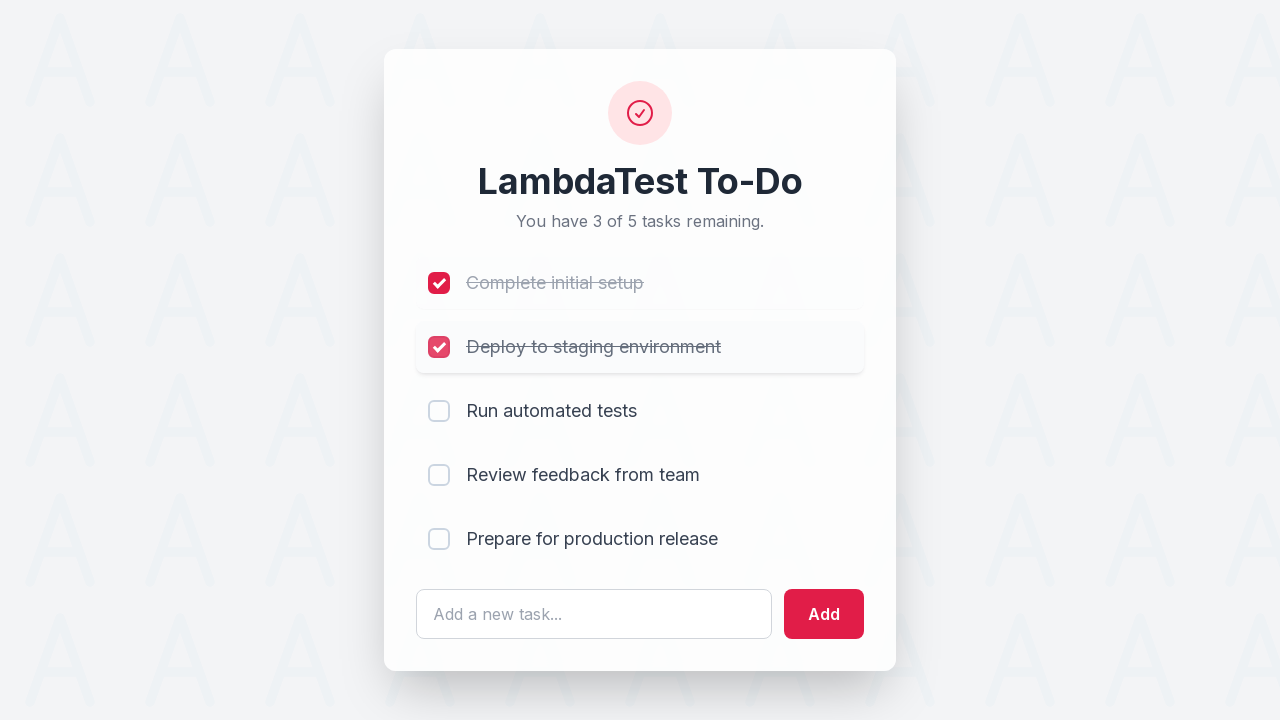

Checked off fourth todo item at (439, 475) on body > div > div > div > ul > li:nth-child(4) > input
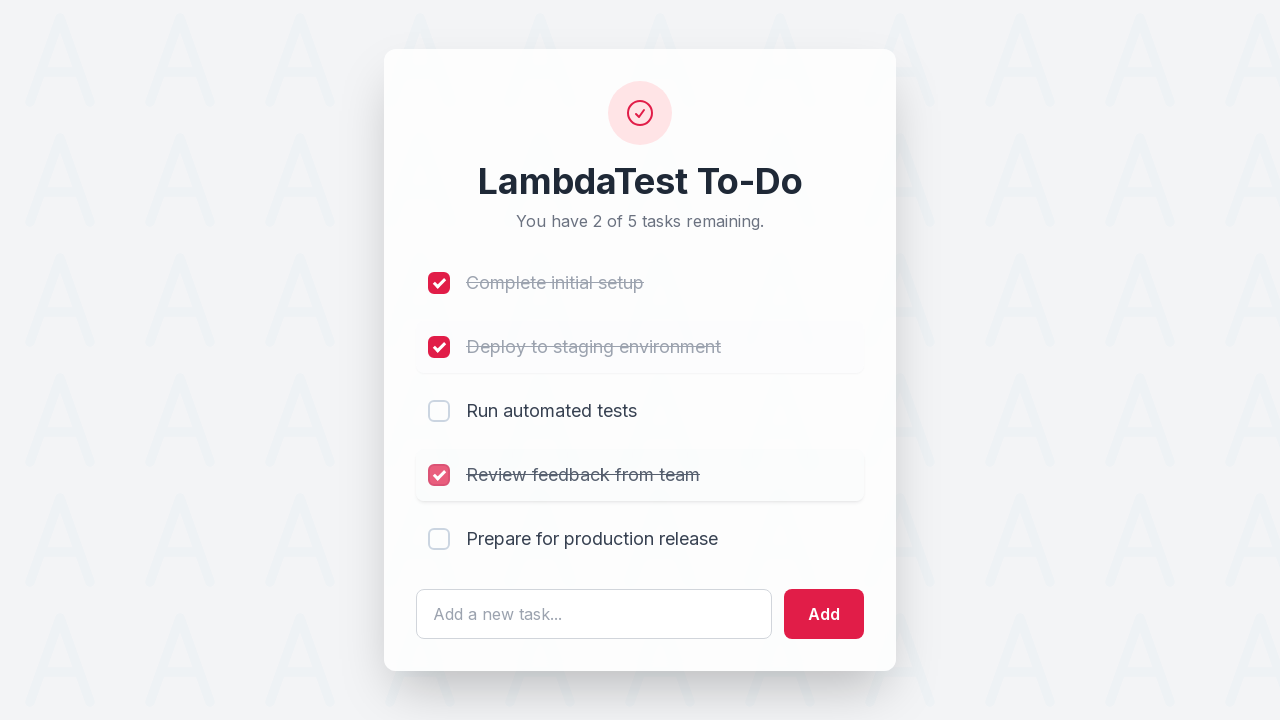

Checked off fifth todo item at (439, 539) on body > div > div > div > ul > li:nth-child(5) > input
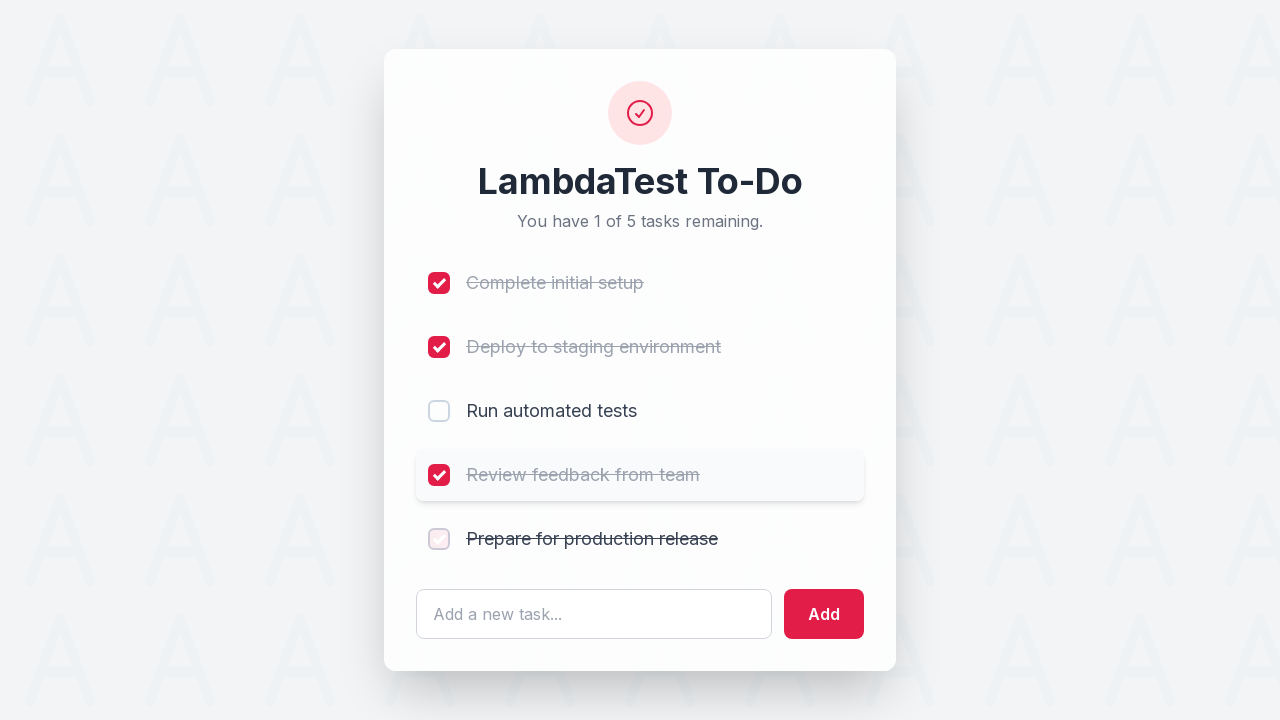

Filled todo input field with 'new item added' on //*[@id='sampletodotext']
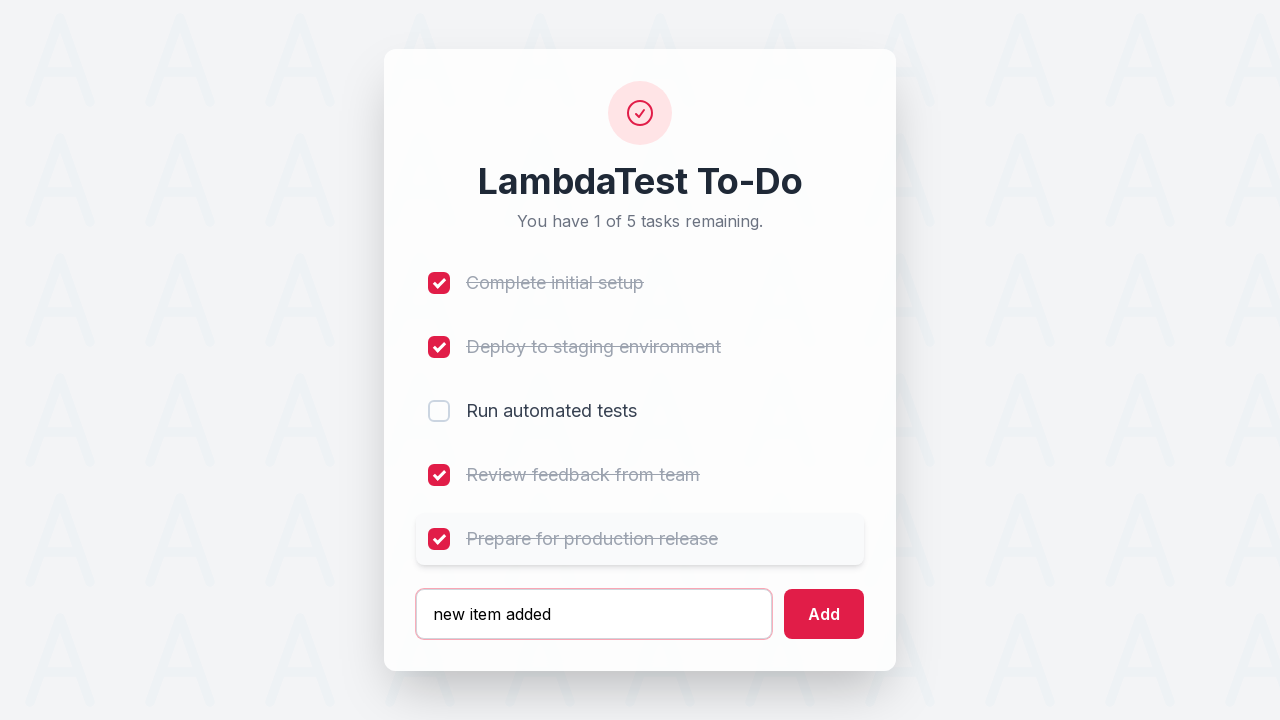

Clicked add button to submit new todo item at (824, 614) on xpath=//*[@id='addbutton']
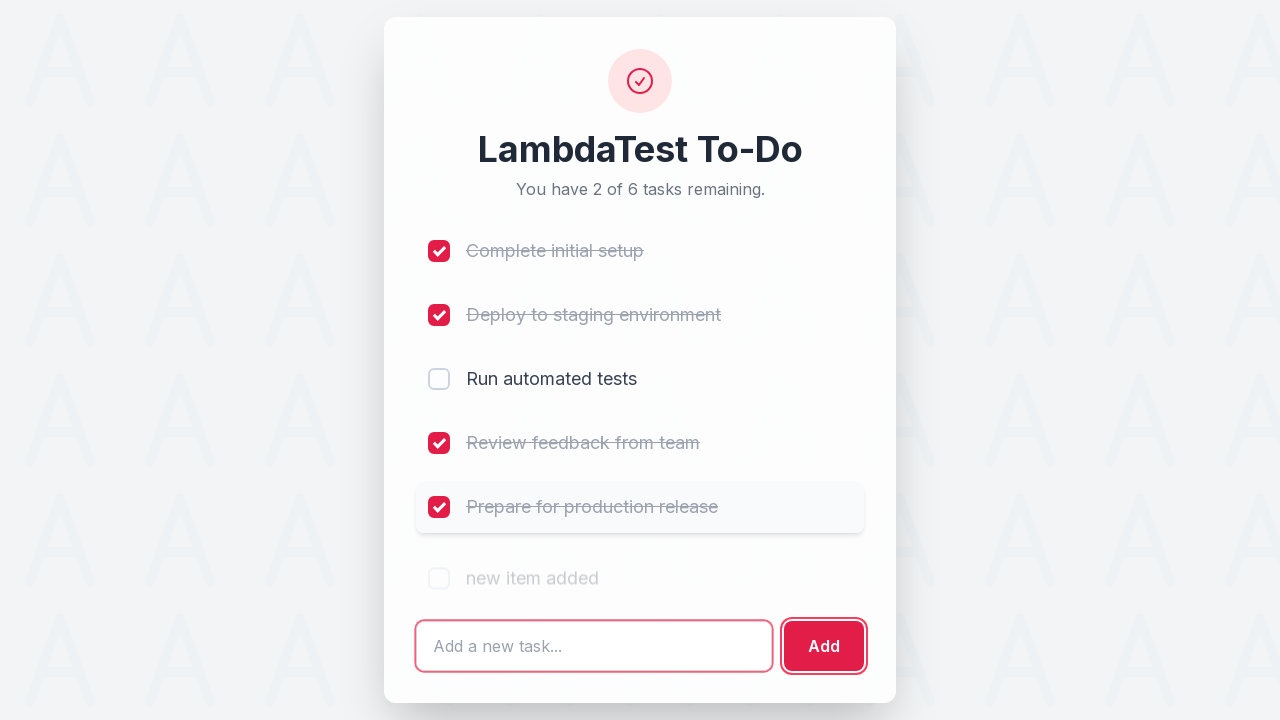

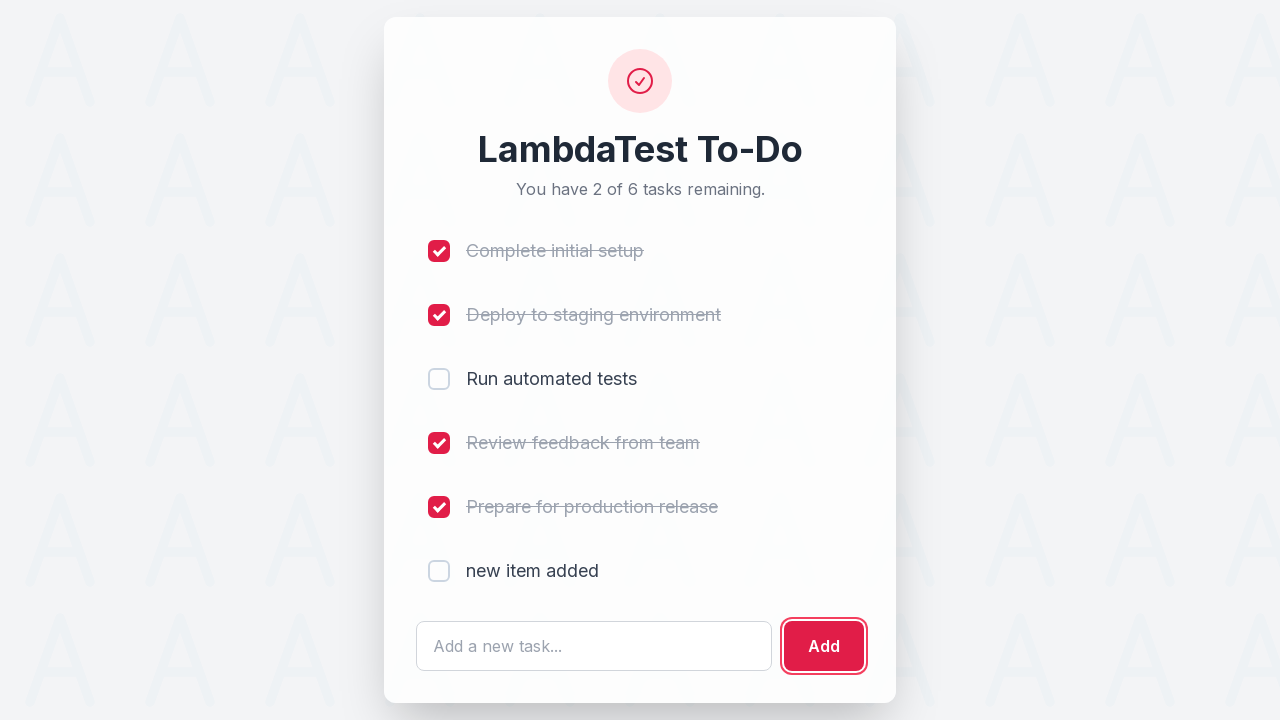